Tests product search and add to cart functionality on an e-commerce practice site by searching for products containing "ca", verifying 4 results appear, and adding specific products to cart

Starting URL: https://rahulshettyacademy.com/seleniumPractise/#/

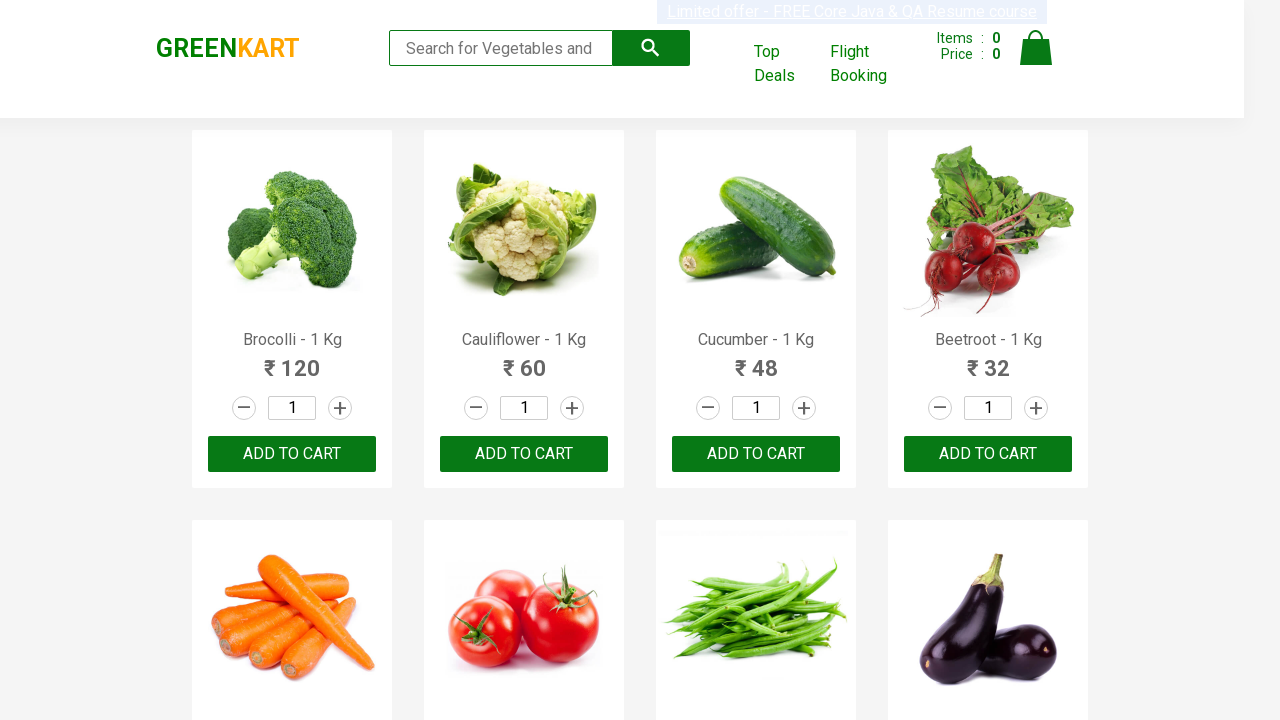

Filled search box with 'ca' on input.search-keyword
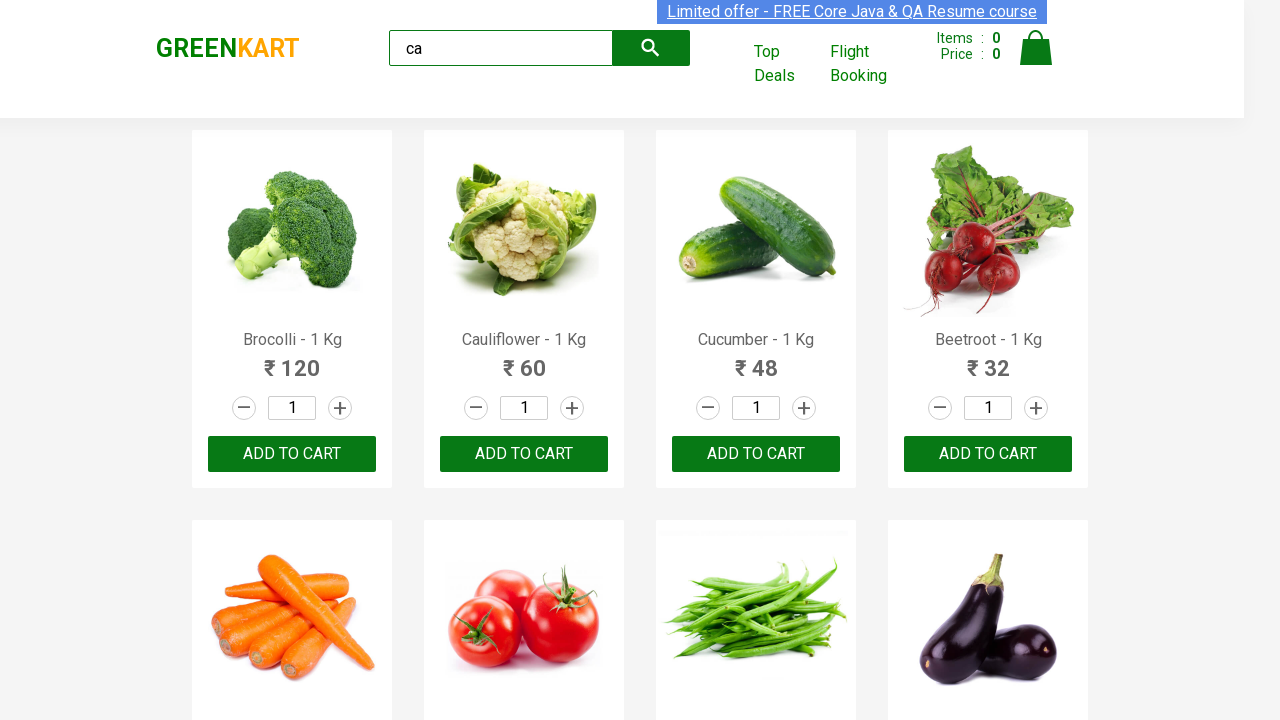

Waited 2 seconds for search results to load
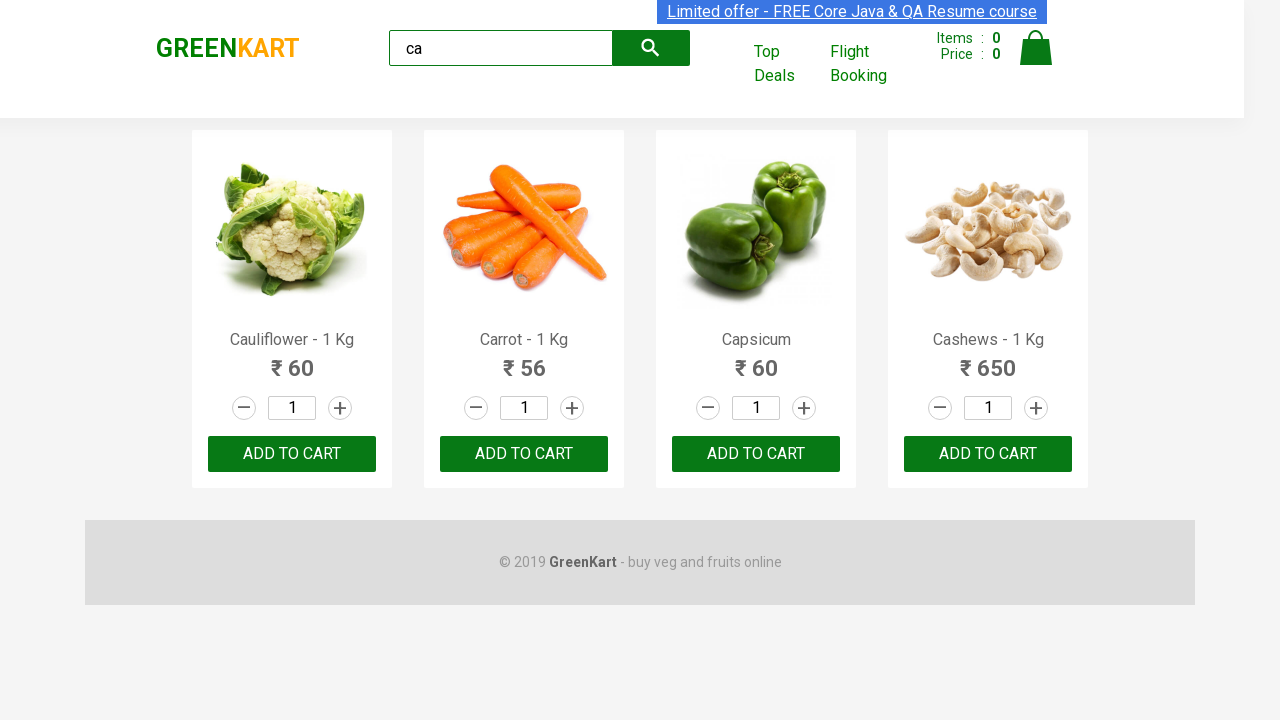

Located product elements on page
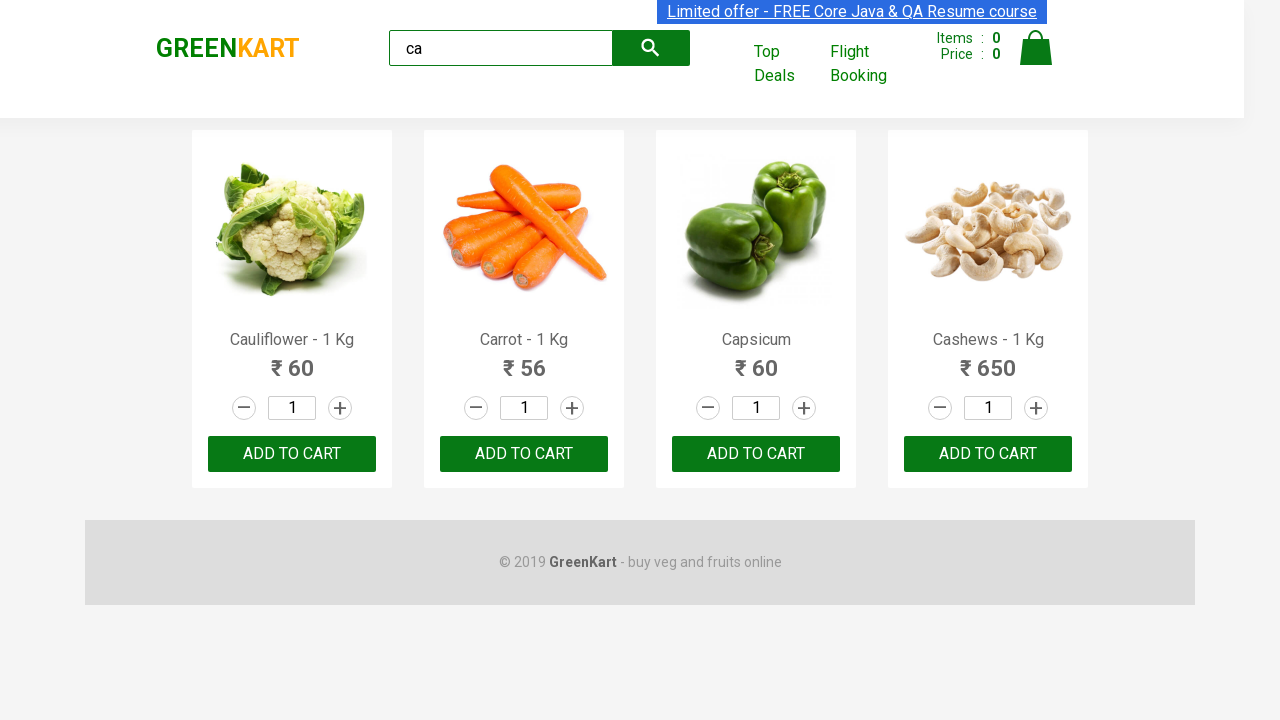

Verified 4 products are displayed in search results
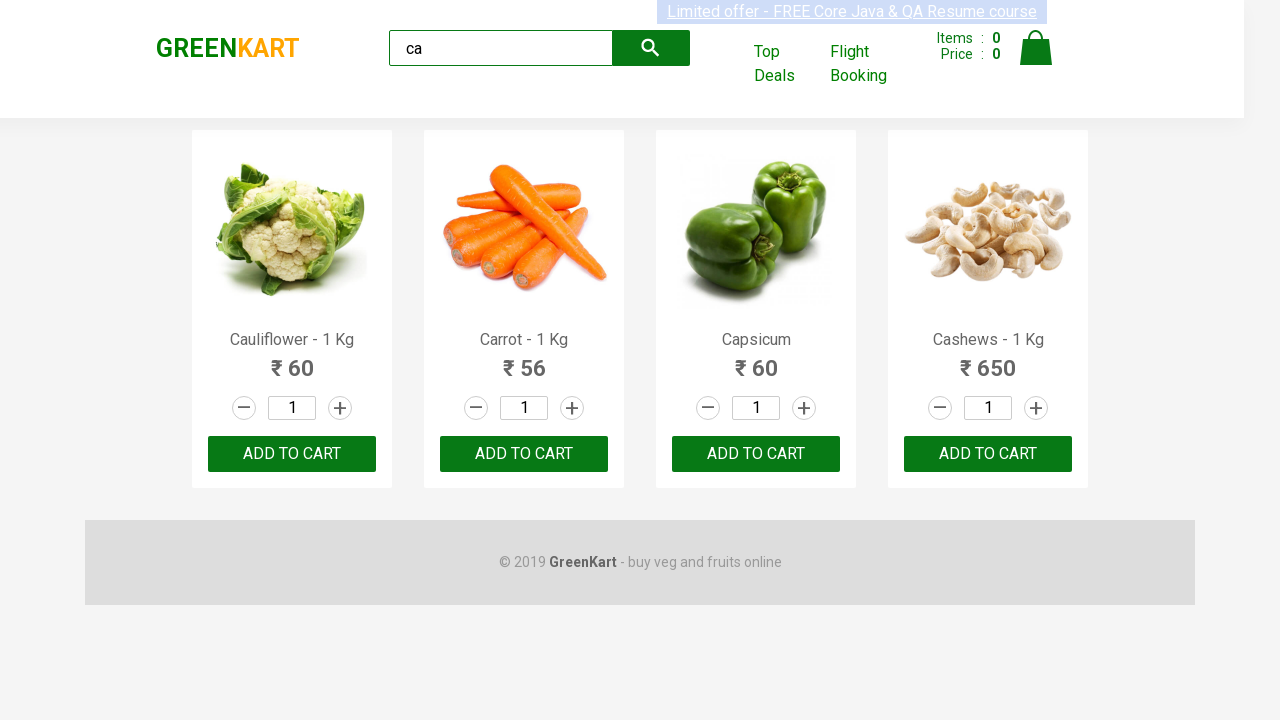

Clicked ADD TO CART button on second product at (524, 454) on .products .product >> nth=1 >> text=ADD TO CART
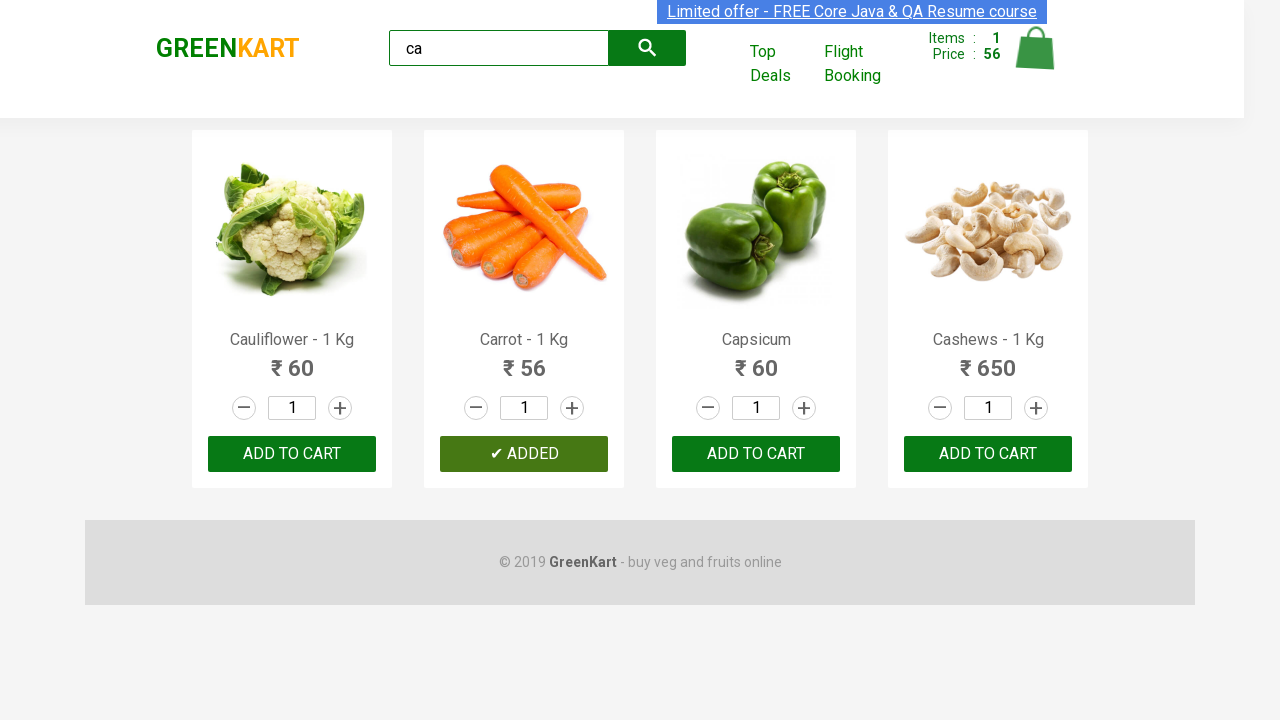

Retrieved product name from product 1: Cauliflower - 1 Kg
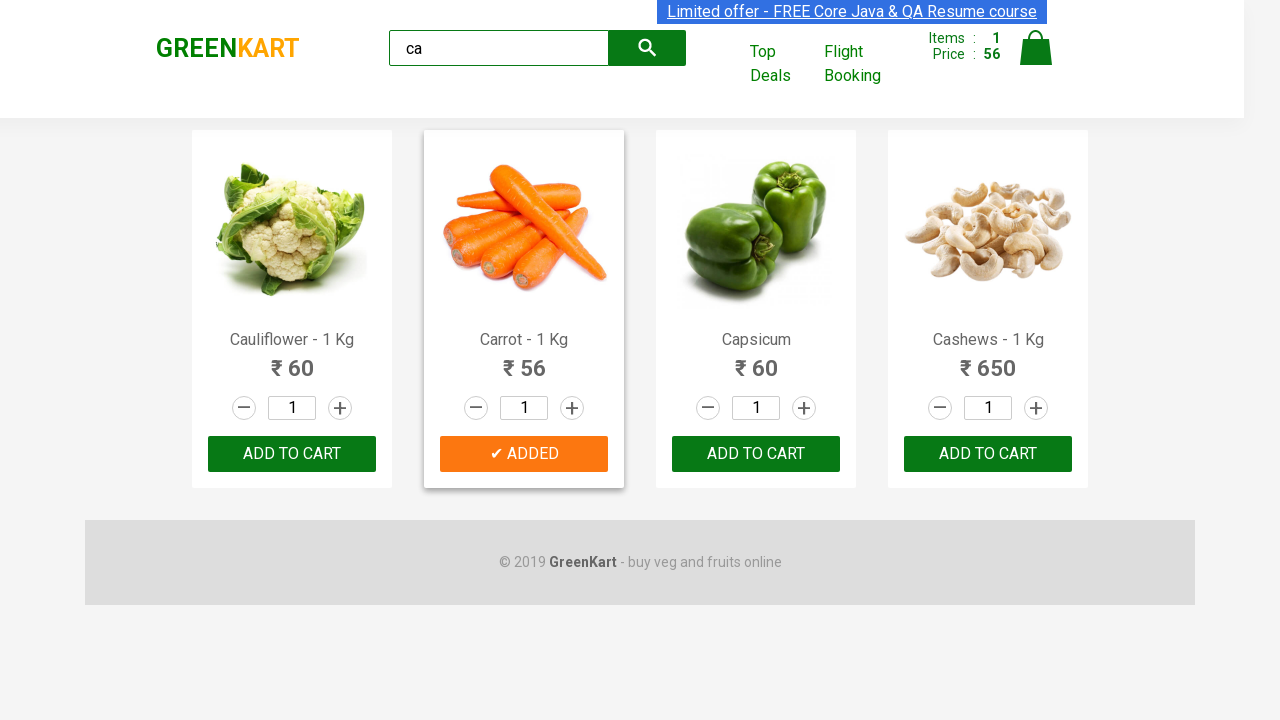

Retrieved product name from product 2: Carrot - 1 Kg
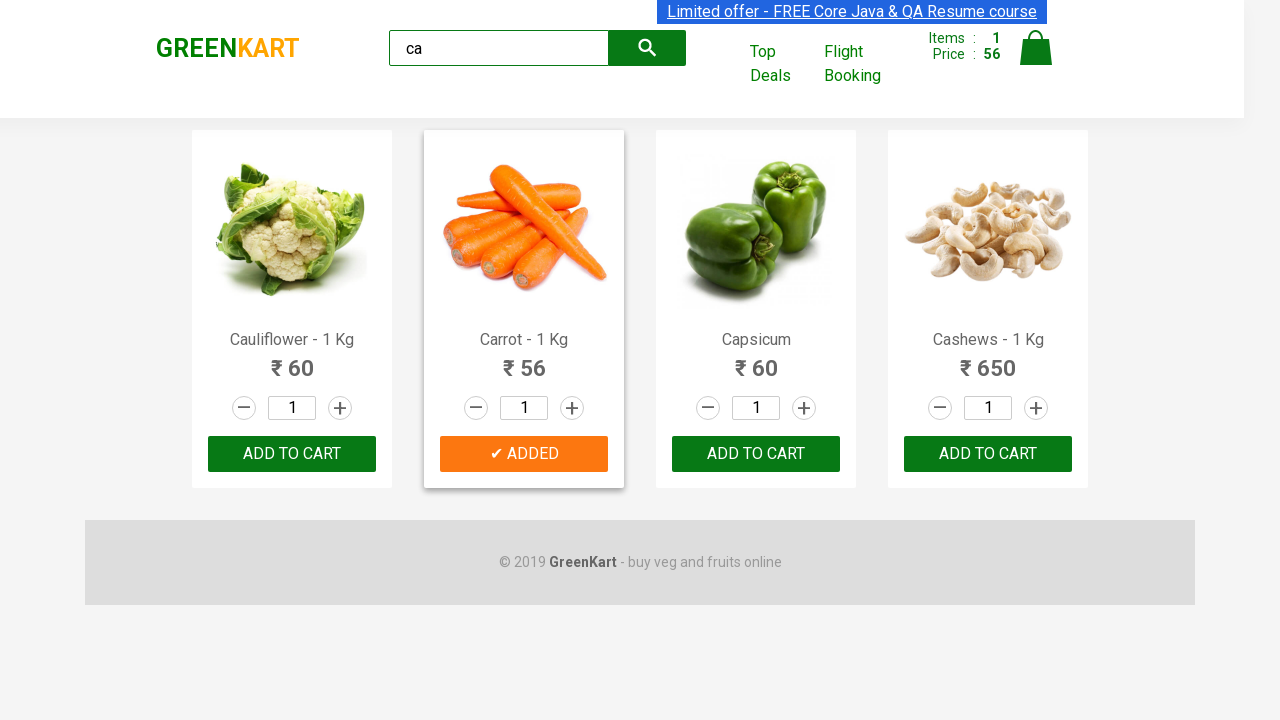

Retrieved product name from product 3: Capsicum
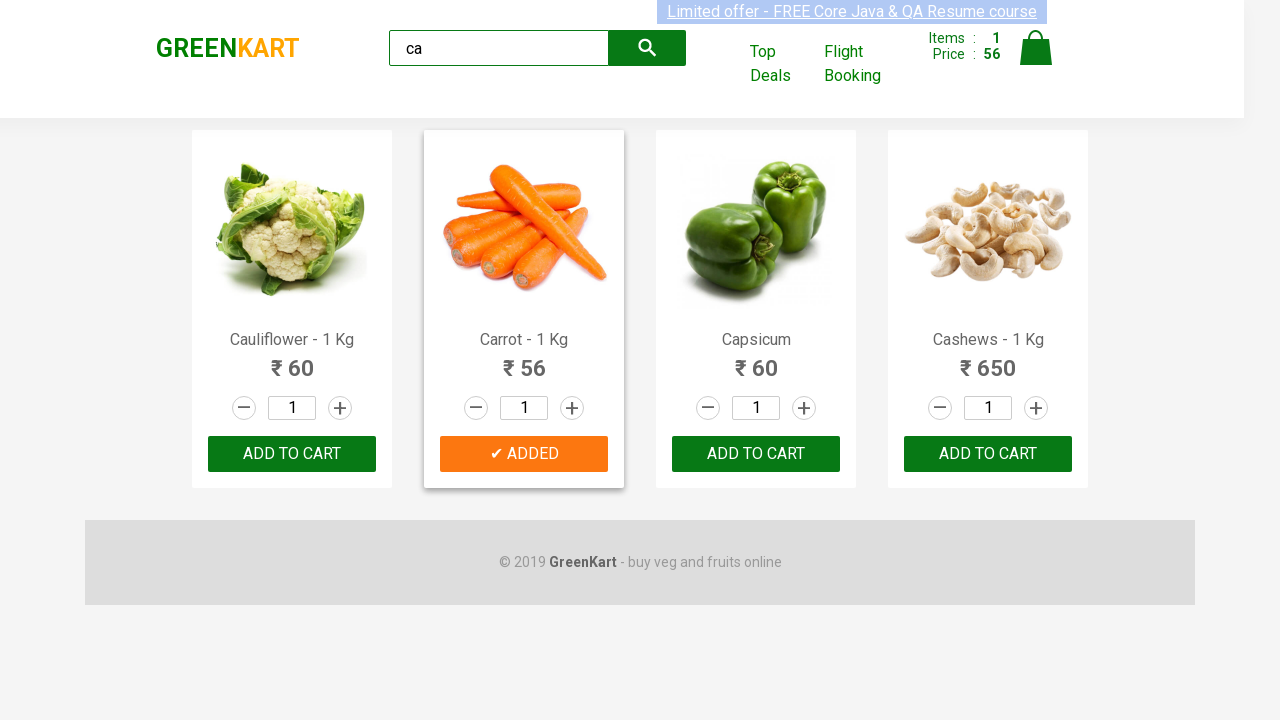

Clicked ADD TO CART button on Capsicum product at (756, 454) on .products .product >> nth=2 >> button
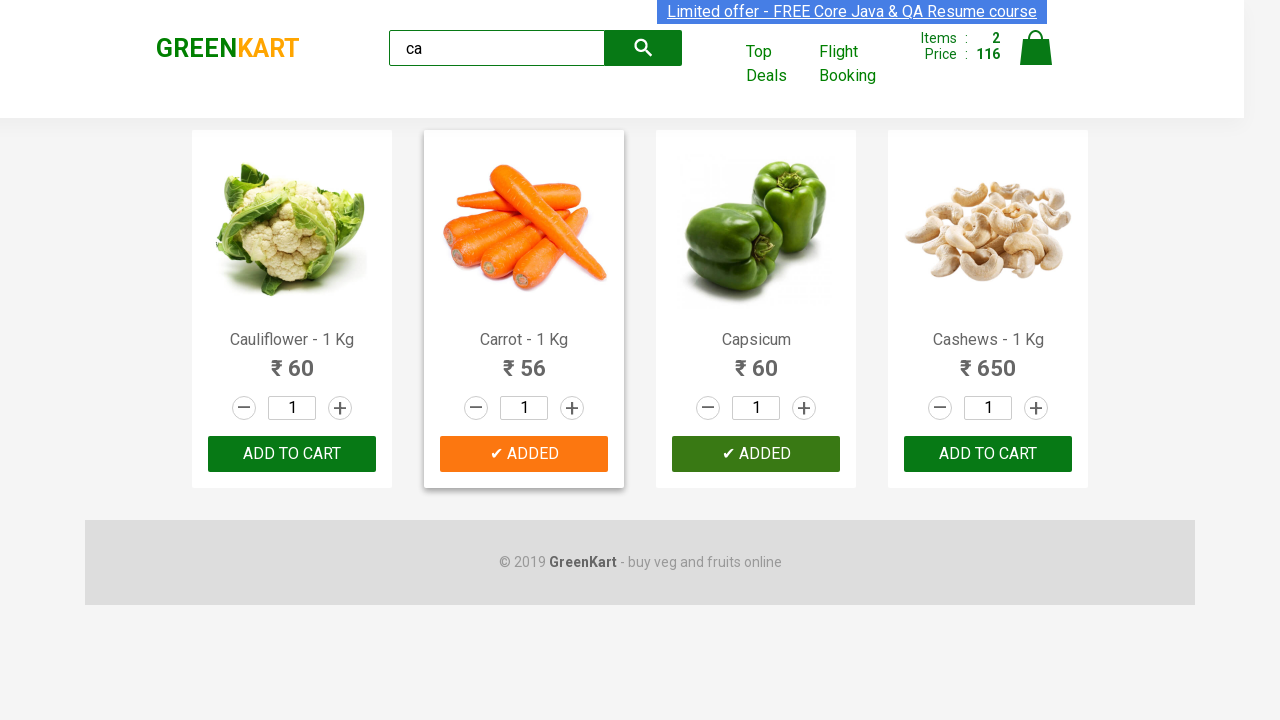

Retrieved product name from product 4: Cashews - 1 Kg
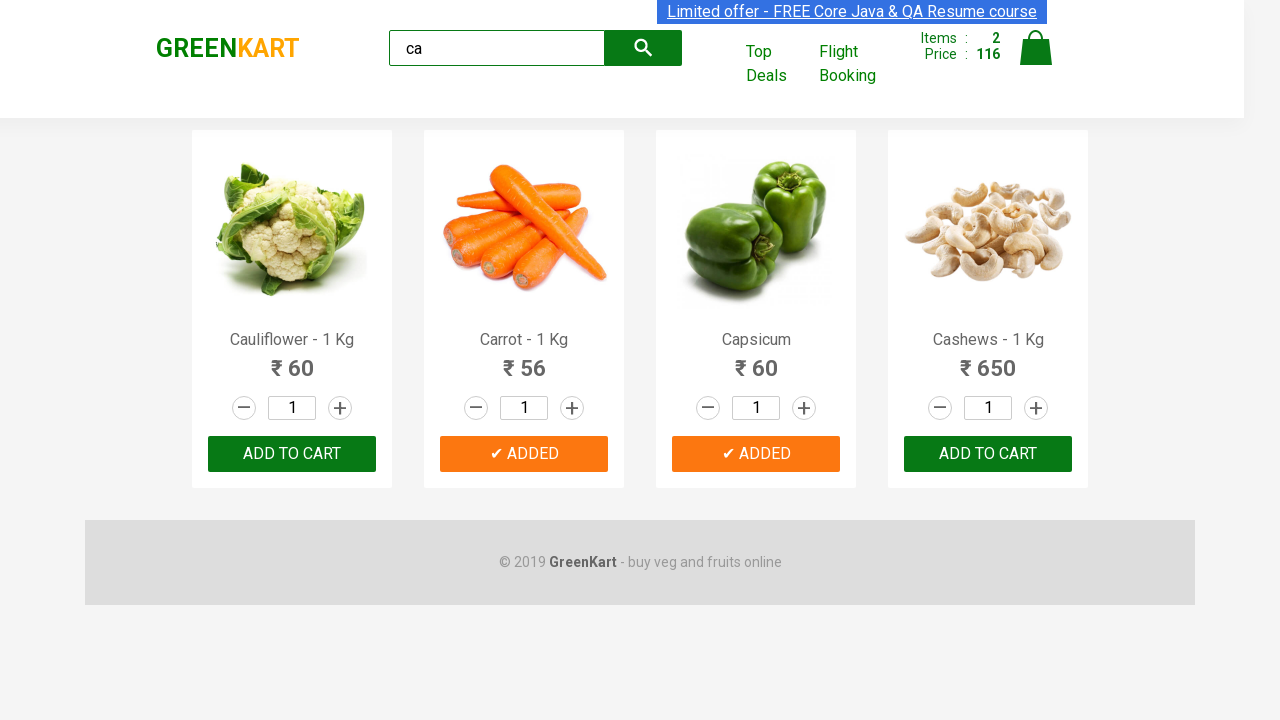

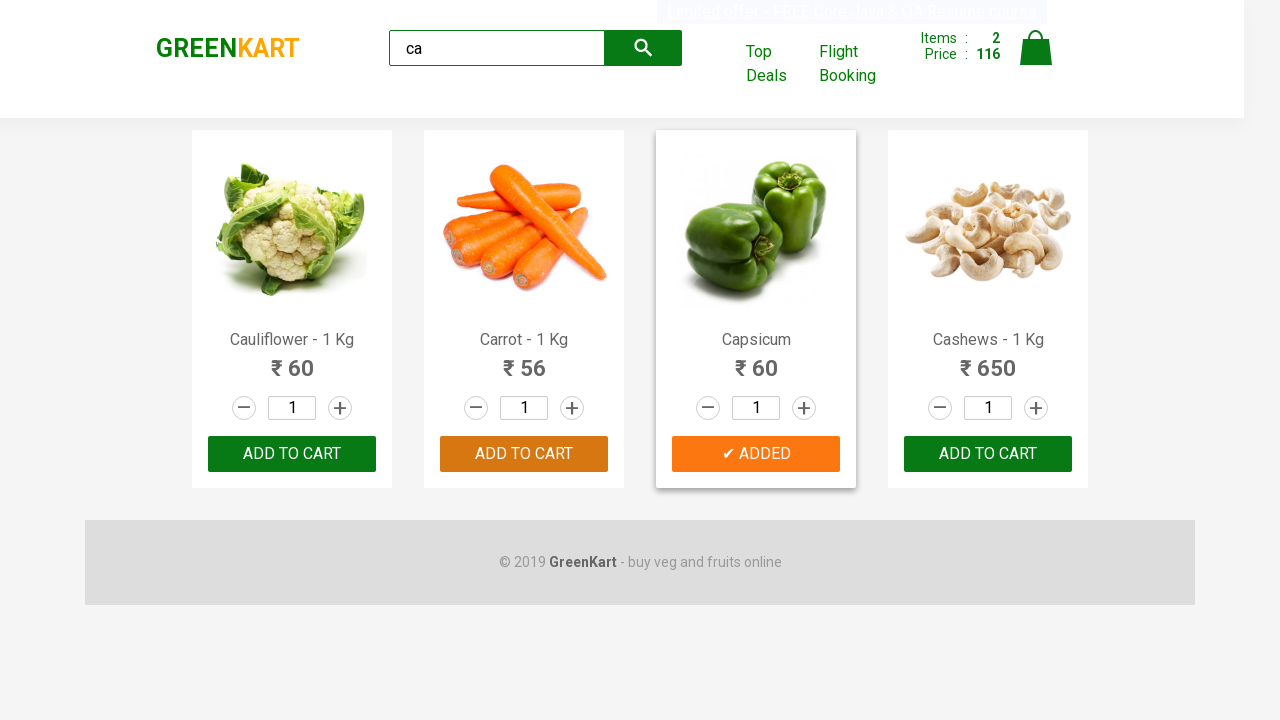